Tests the About button by clicking it and verifying that the team member name is displayed on the about page

Starting URL: https://www.toolsqa.com/

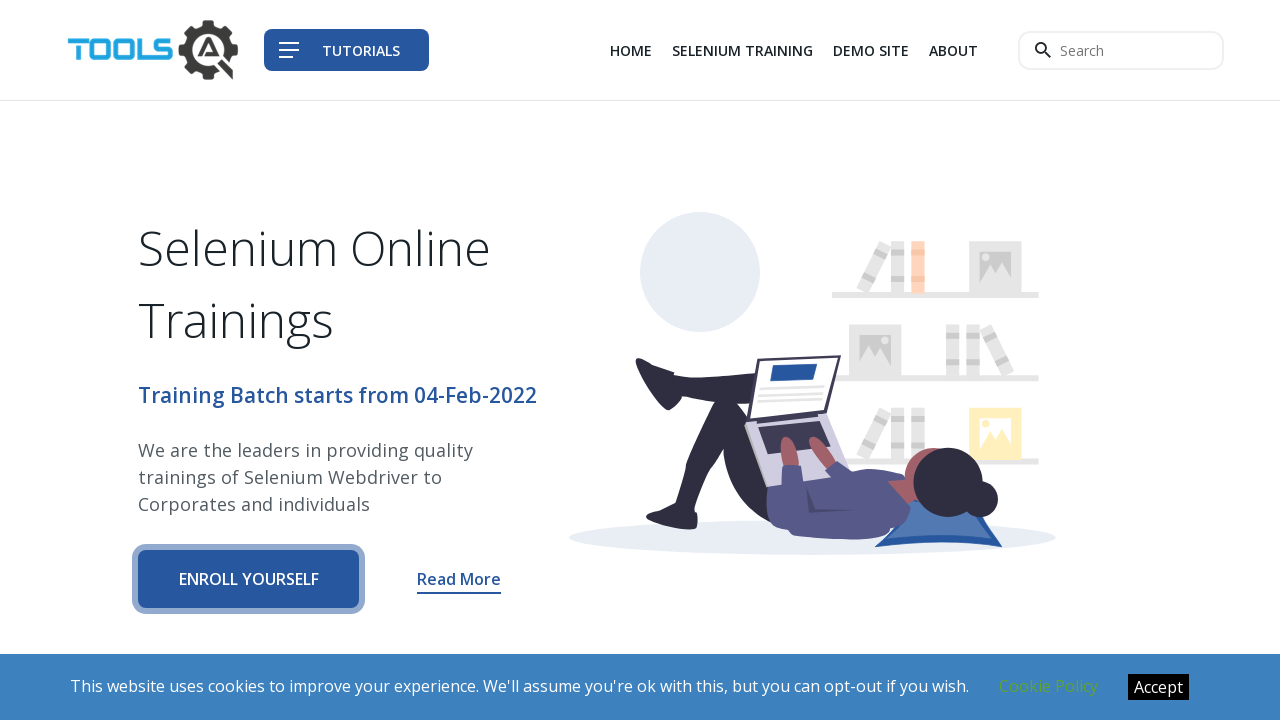

Clicked the About button at (954, 50) on a[href='/about']
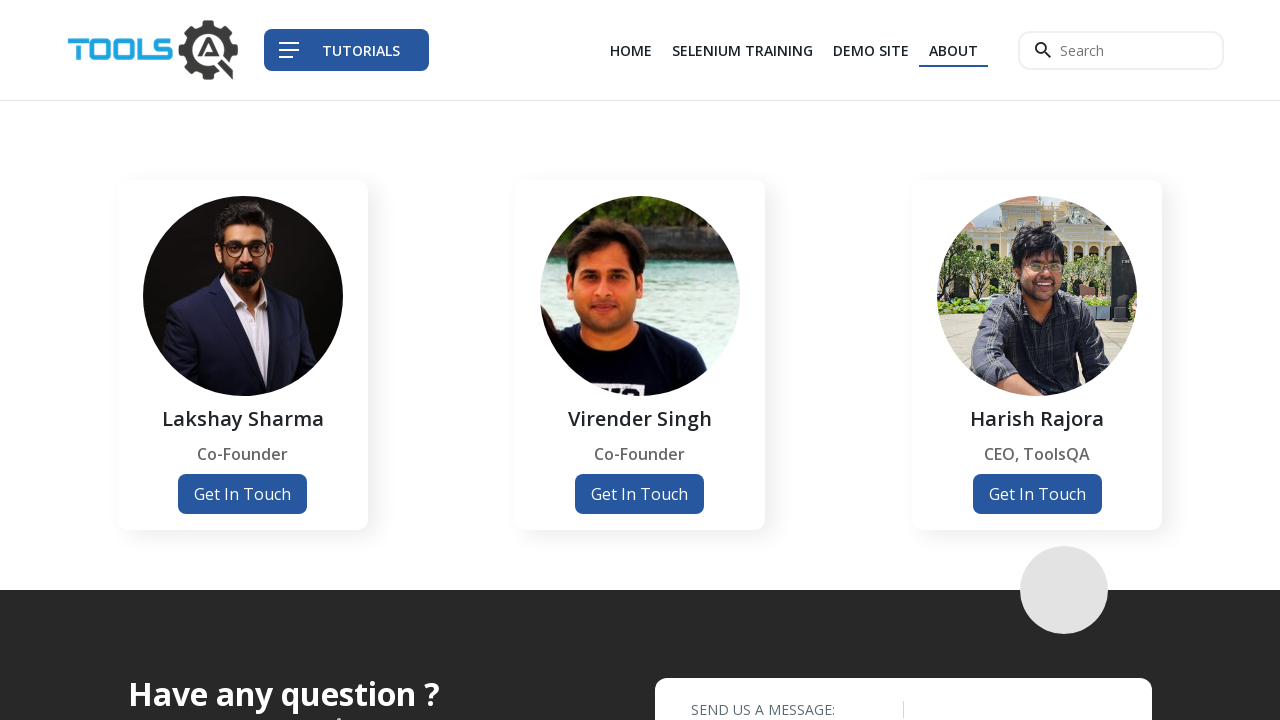

Waited for and verified team member name 'Lakshay Sharma' is displayed on the about page
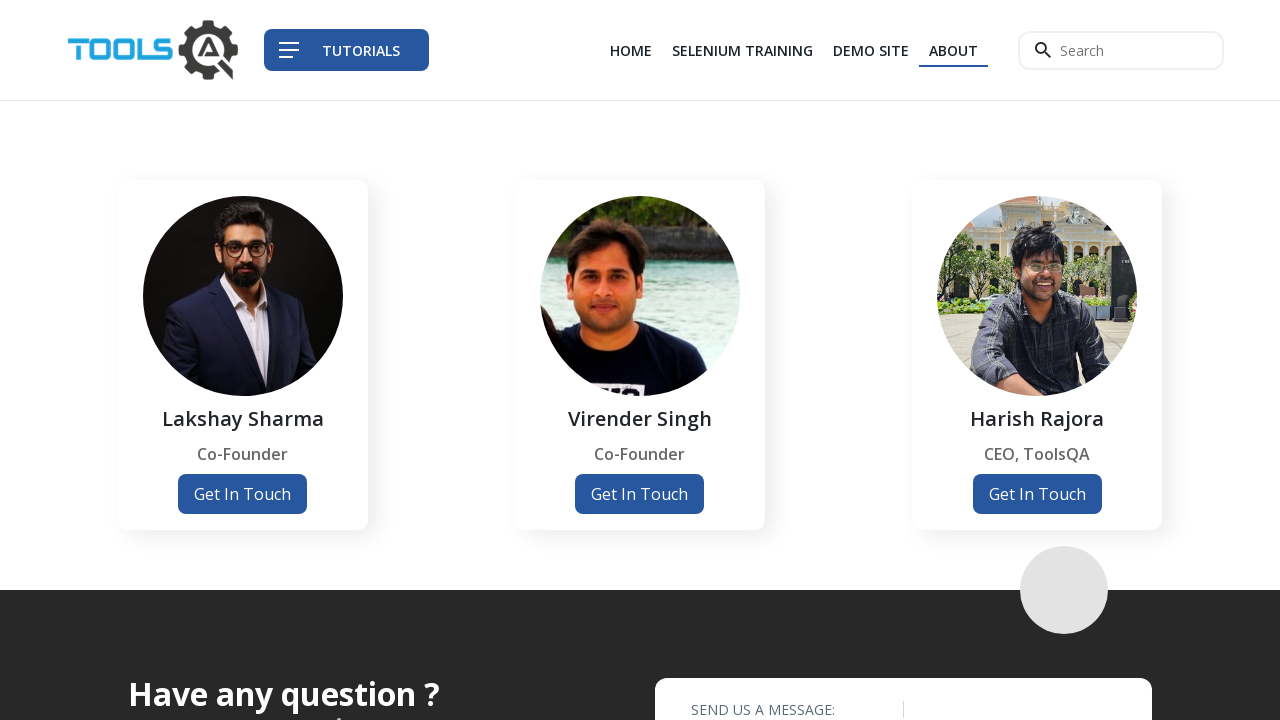

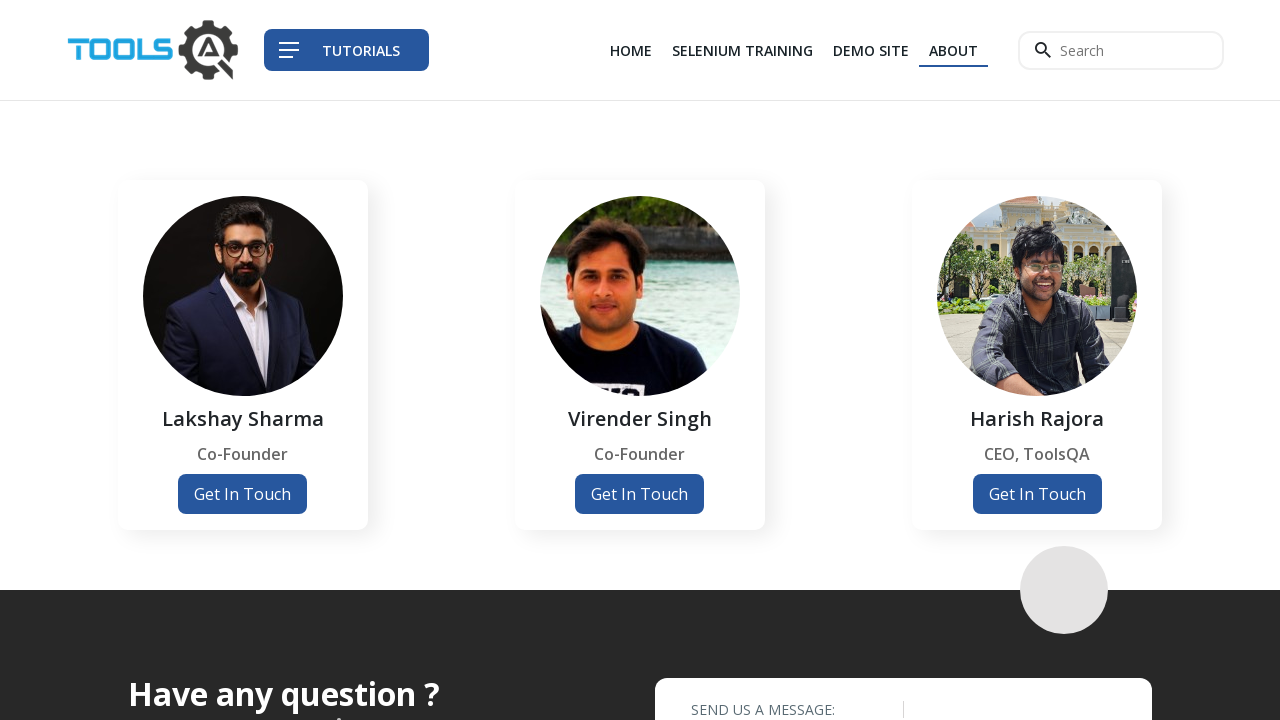